Tests marking all todo items as completed using the toggle all checkbox

Starting URL: https://demo.playwright.dev/todomvc

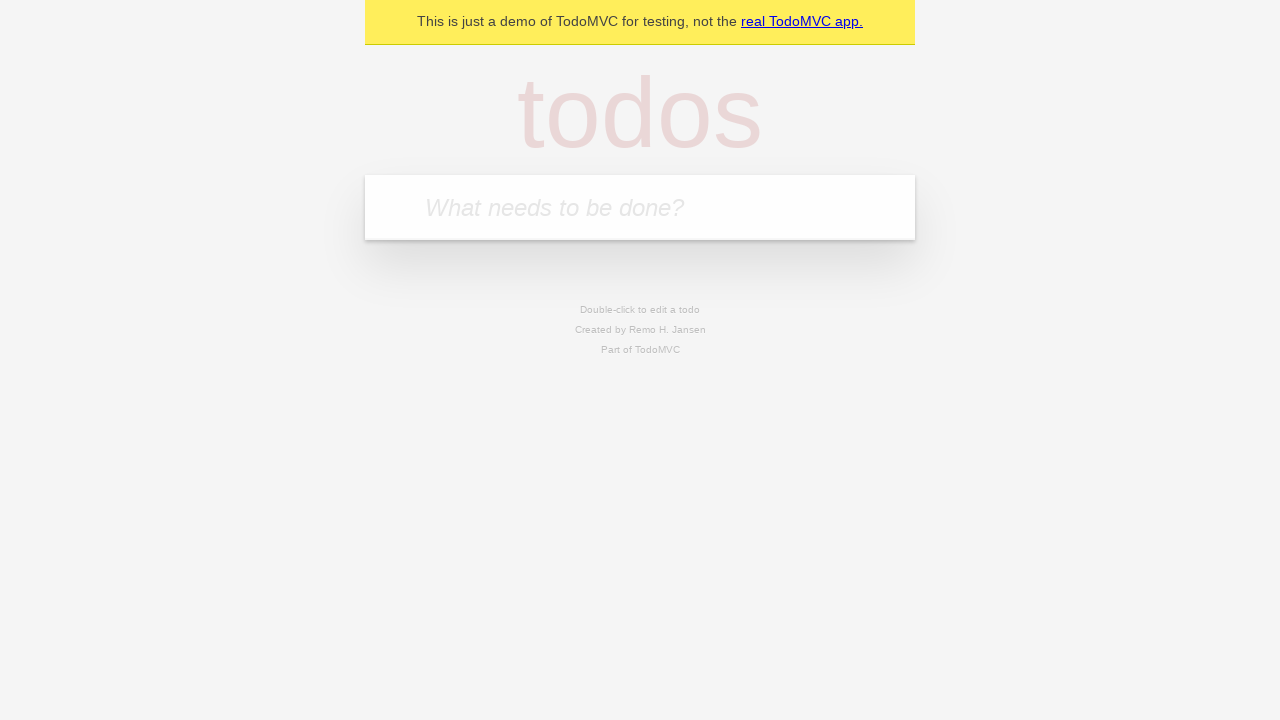

Filled todo input with 'buy some cheese' on internal:attr=[placeholder="What needs to be done?"i]
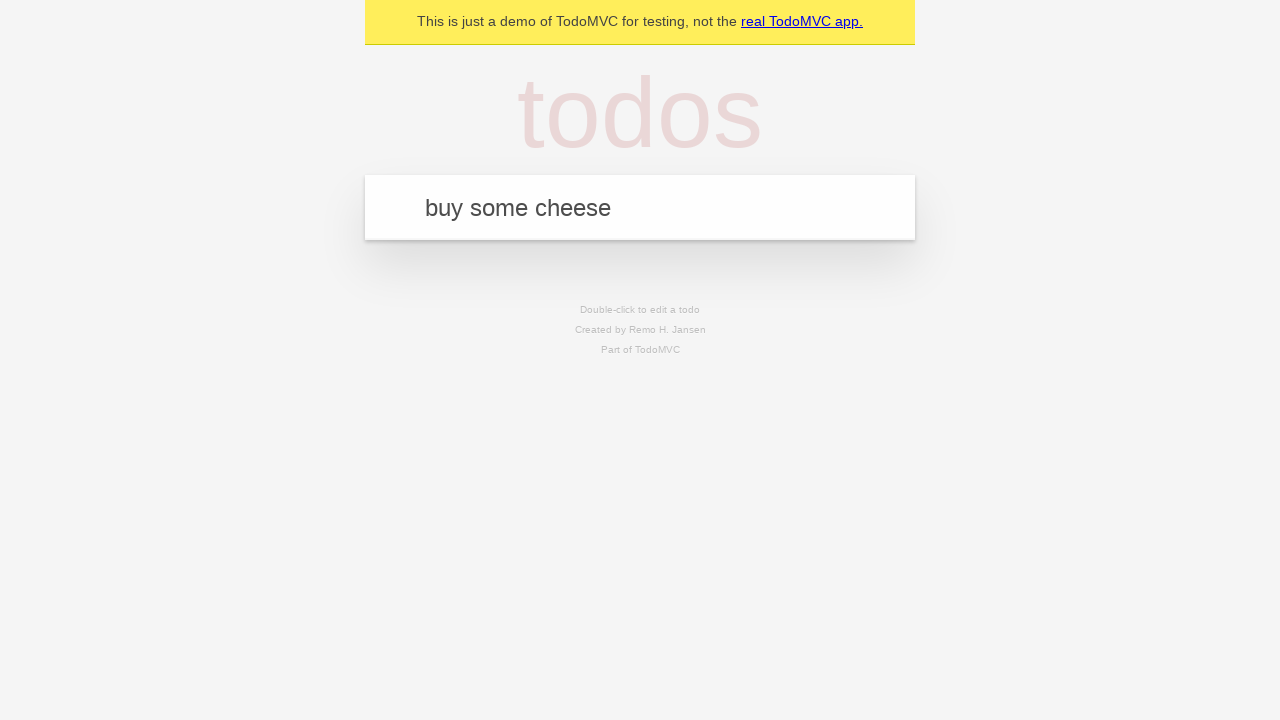

Pressed Enter to create first todo on internal:attr=[placeholder="What needs to be done?"i]
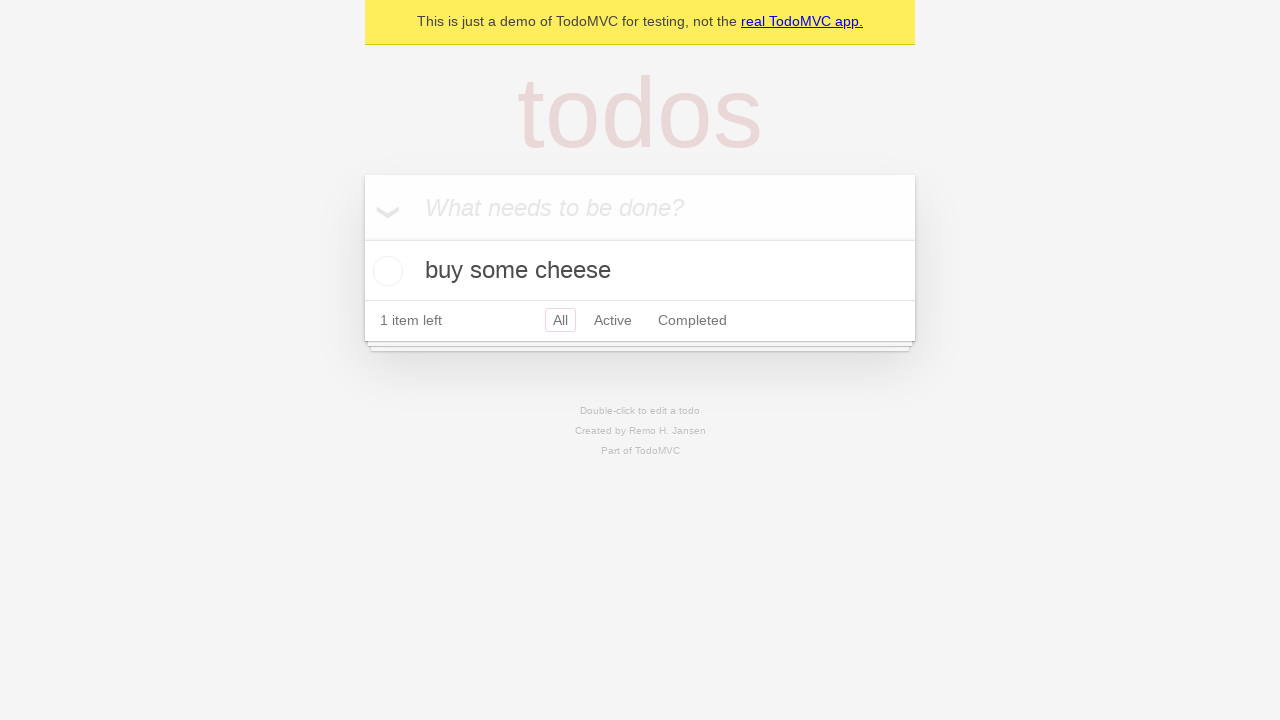

Filled todo input with 'feed the cat' on internal:attr=[placeholder="What needs to be done?"i]
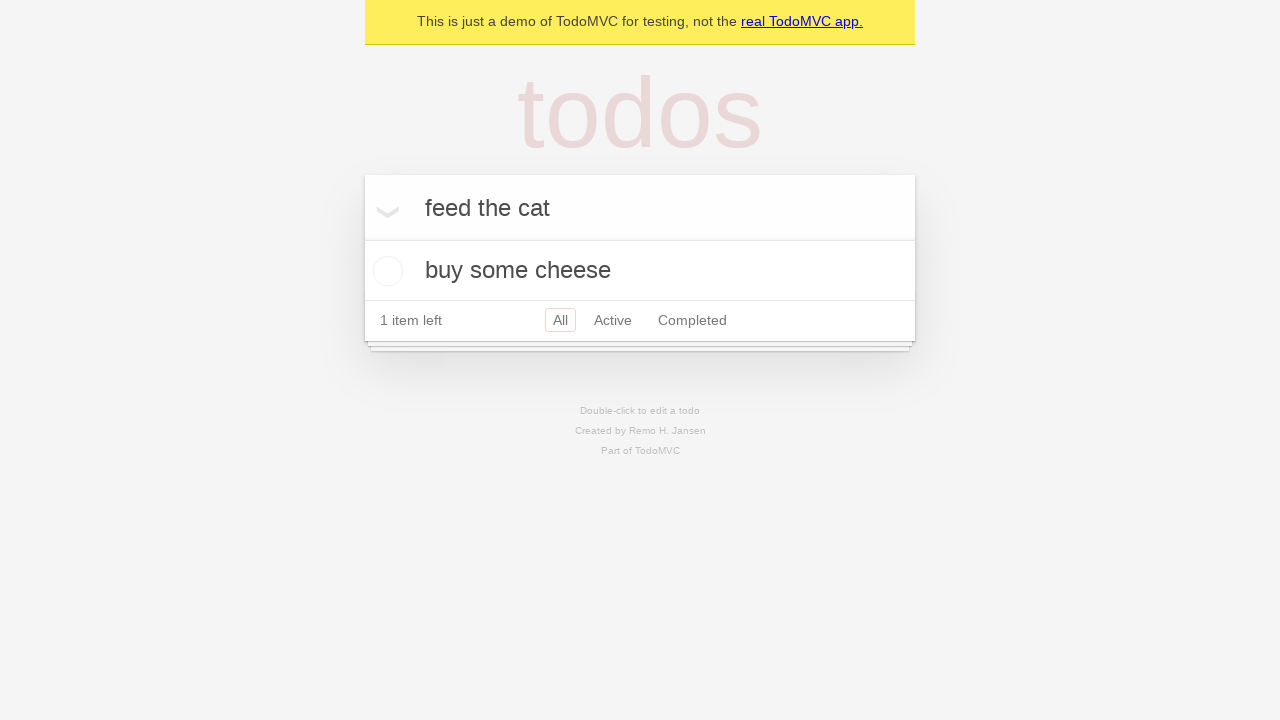

Pressed Enter to create second todo on internal:attr=[placeholder="What needs to be done?"i]
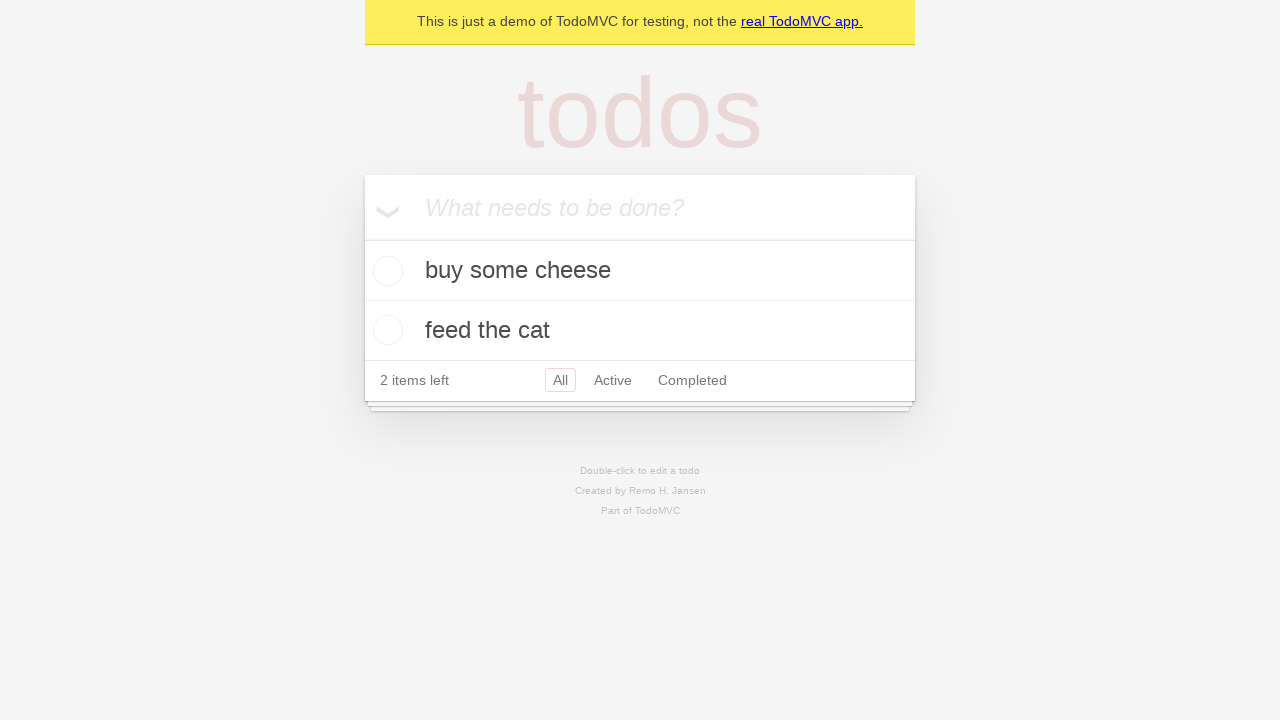

Filled todo input with 'book a doctors appointment' on internal:attr=[placeholder="What needs to be done?"i]
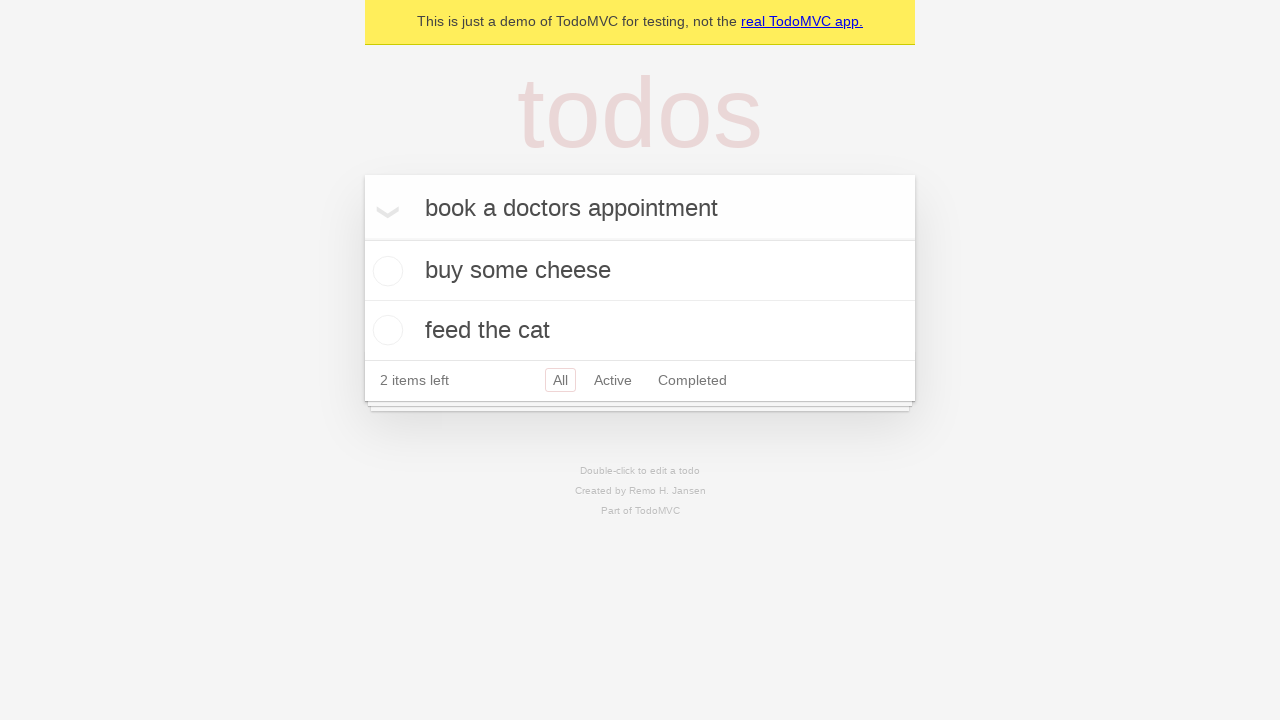

Pressed Enter to create third todo on internal:attr=[placeholder="What needs to be done?"i]
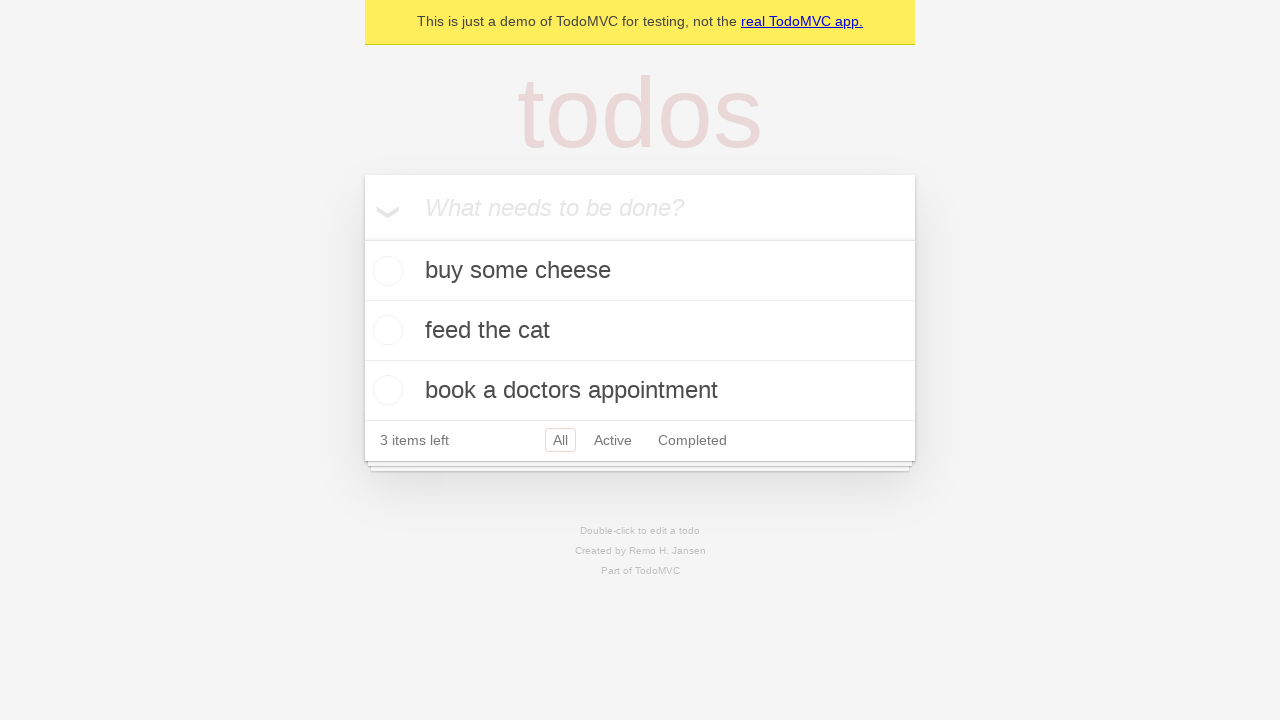

Waited for todo items to appear
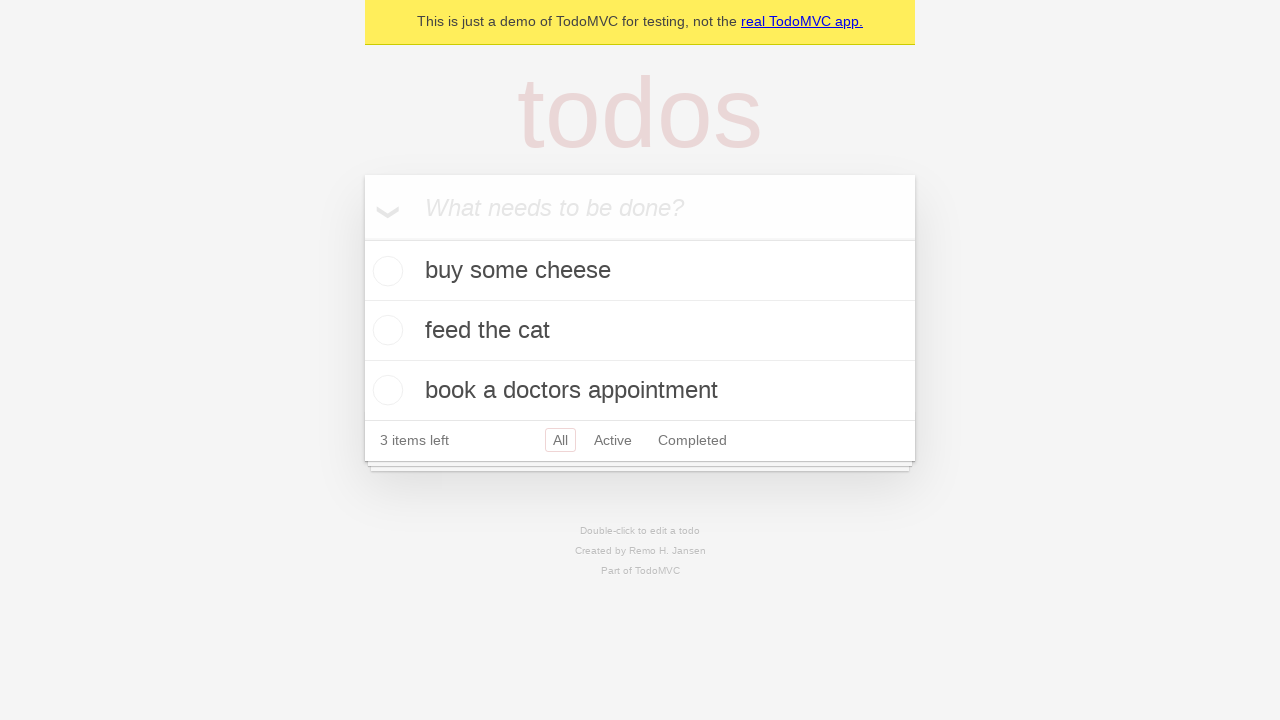

Clicked 'Mark all as complete' checkbox to mark all todos as completed at (362, 238) on internal:label="Mark all as complete"i
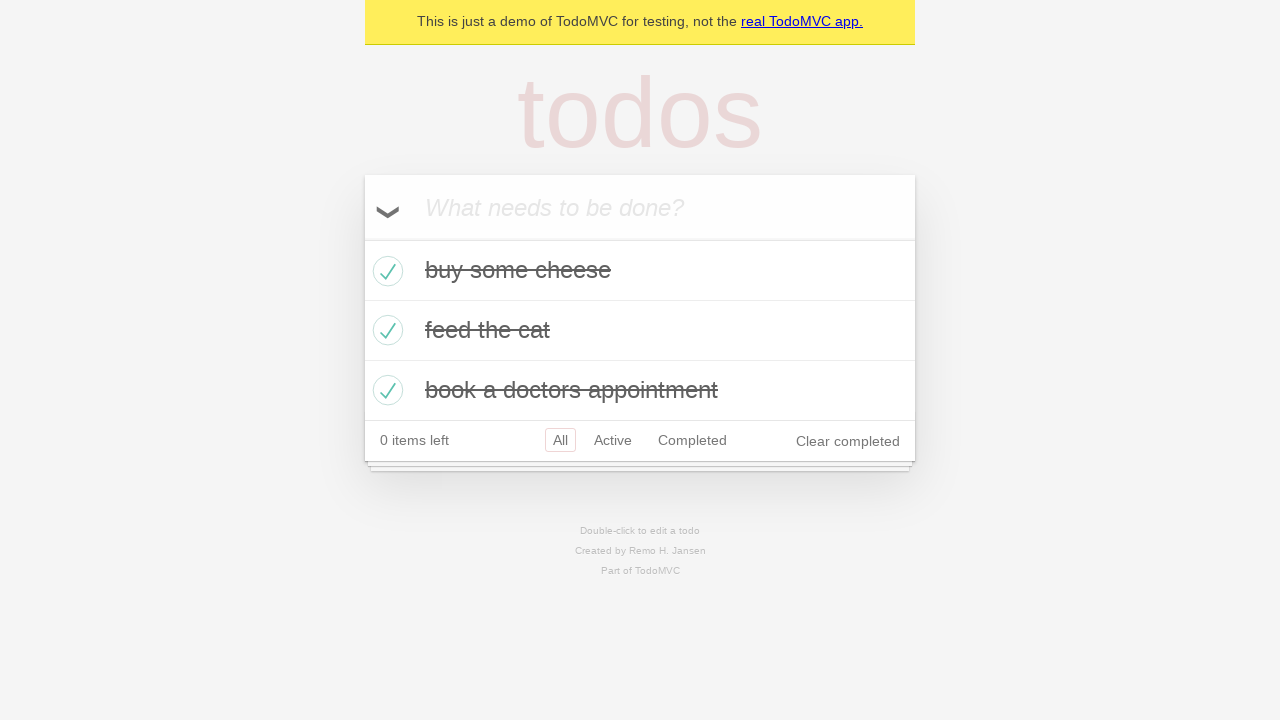

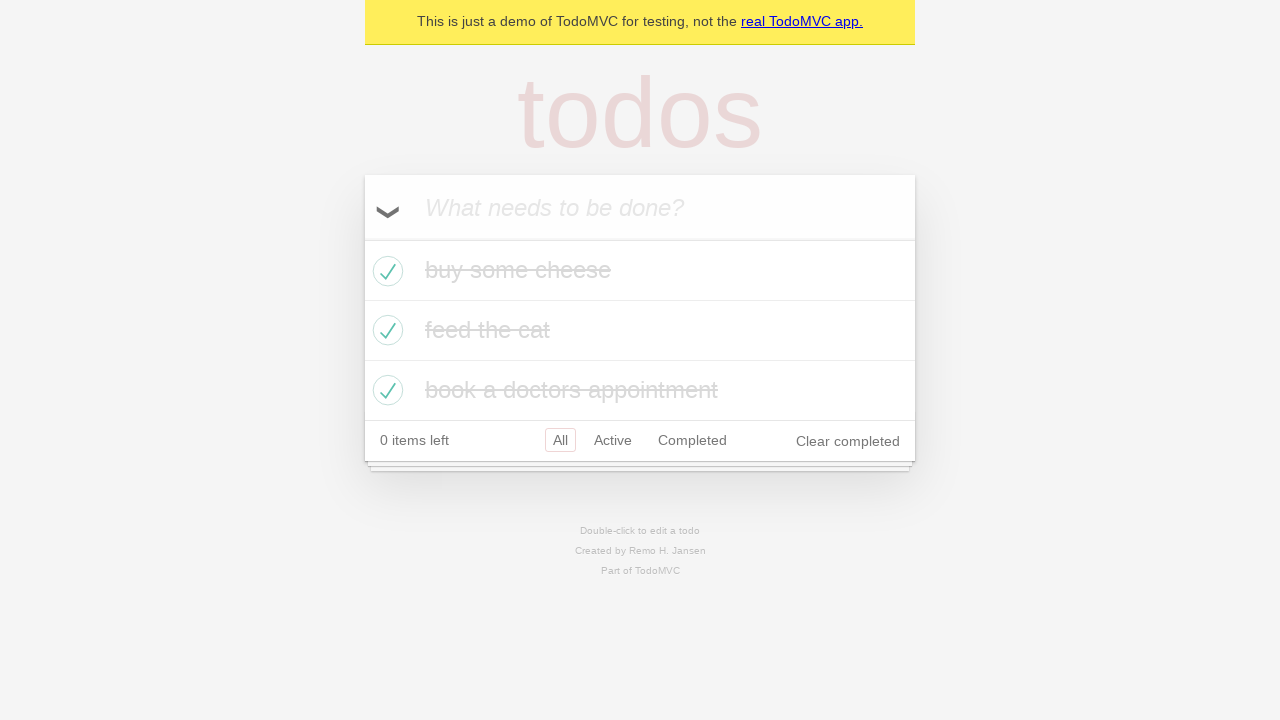